Tests dynamic controls by interacting with a checkbox element and verifying its selection state

Starting URL: https://v1.training-support.net/selenium/dynamic-controls

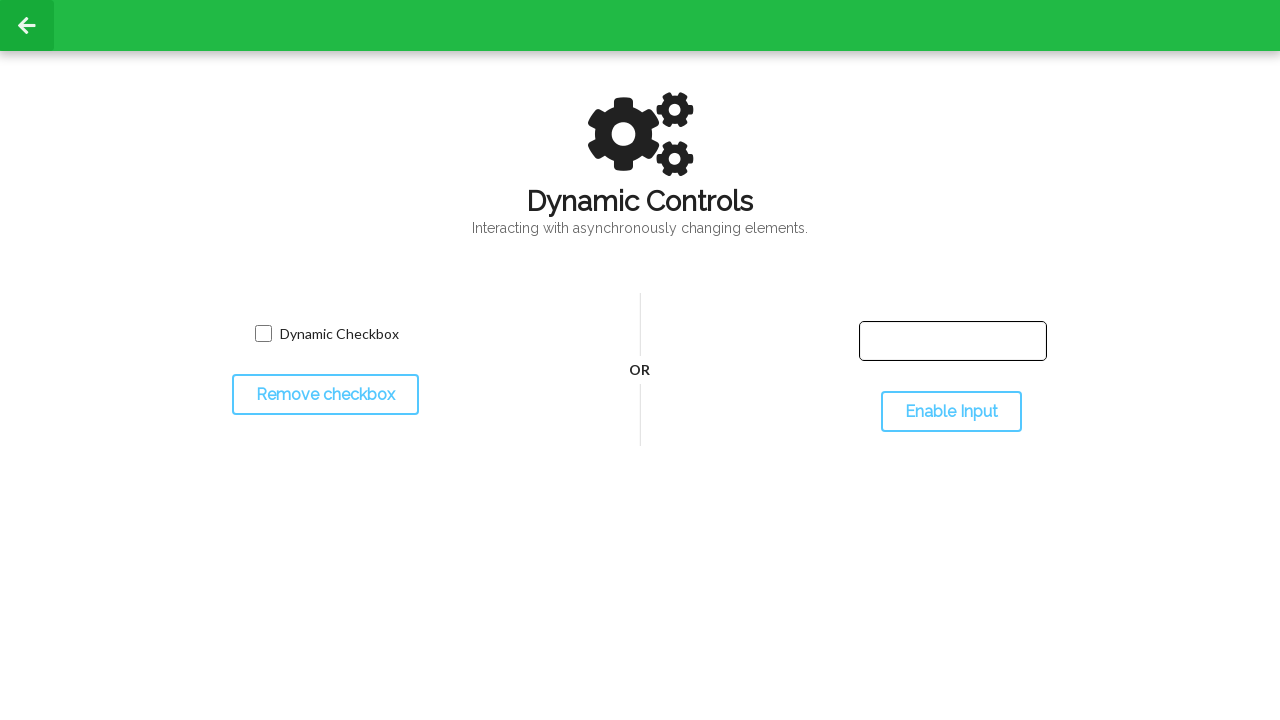

Located checkbox element with name 'toggled'
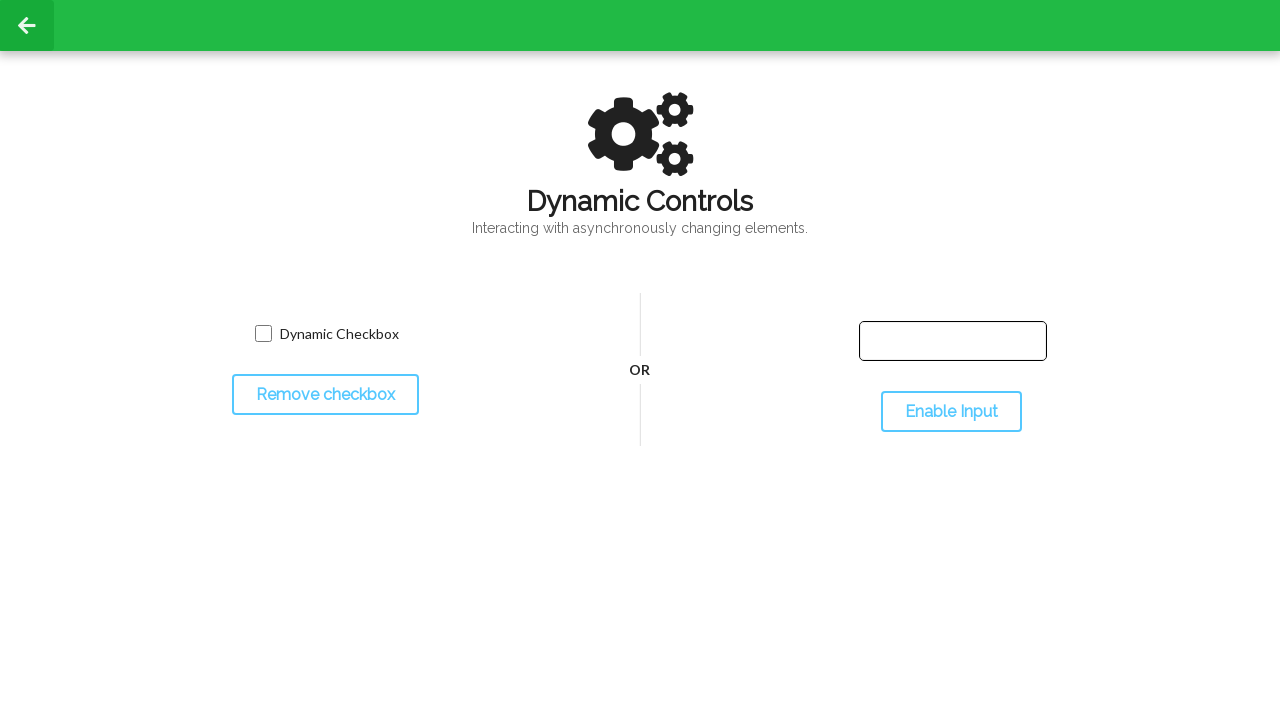

Clicked the checkbox element at (263, 334) on input[name='toggled']
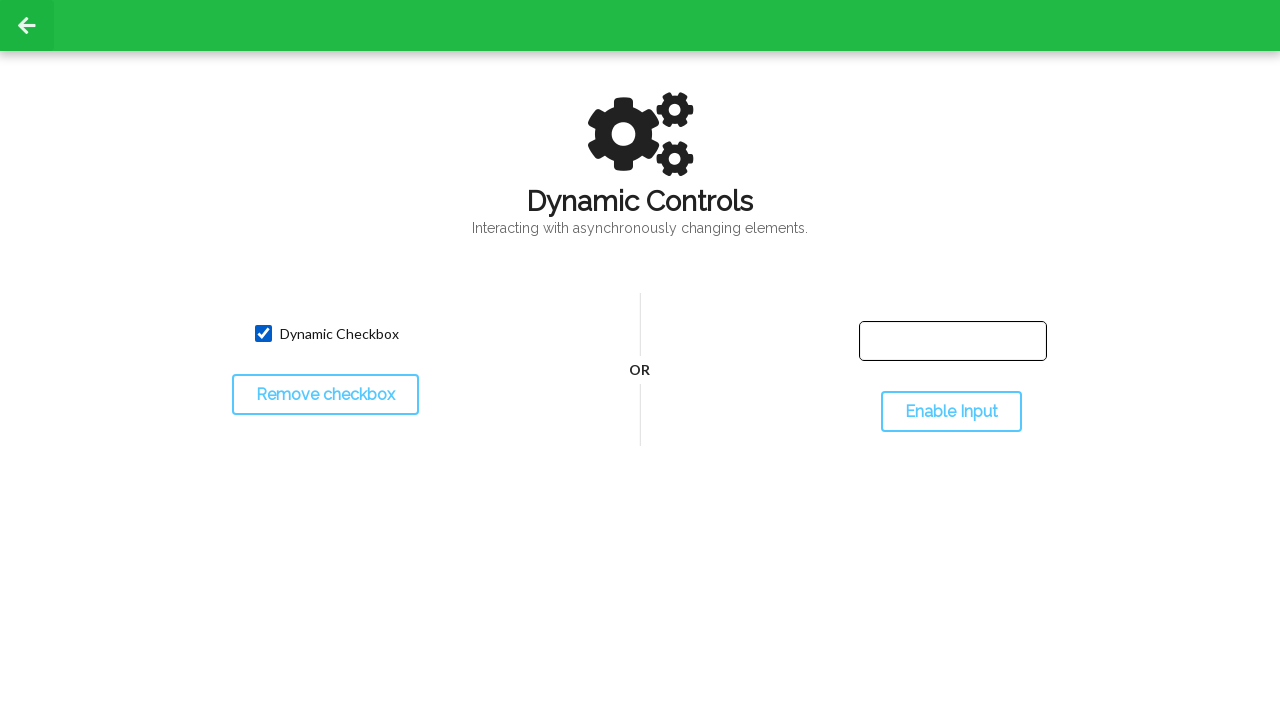

Verified checkbox is now selected
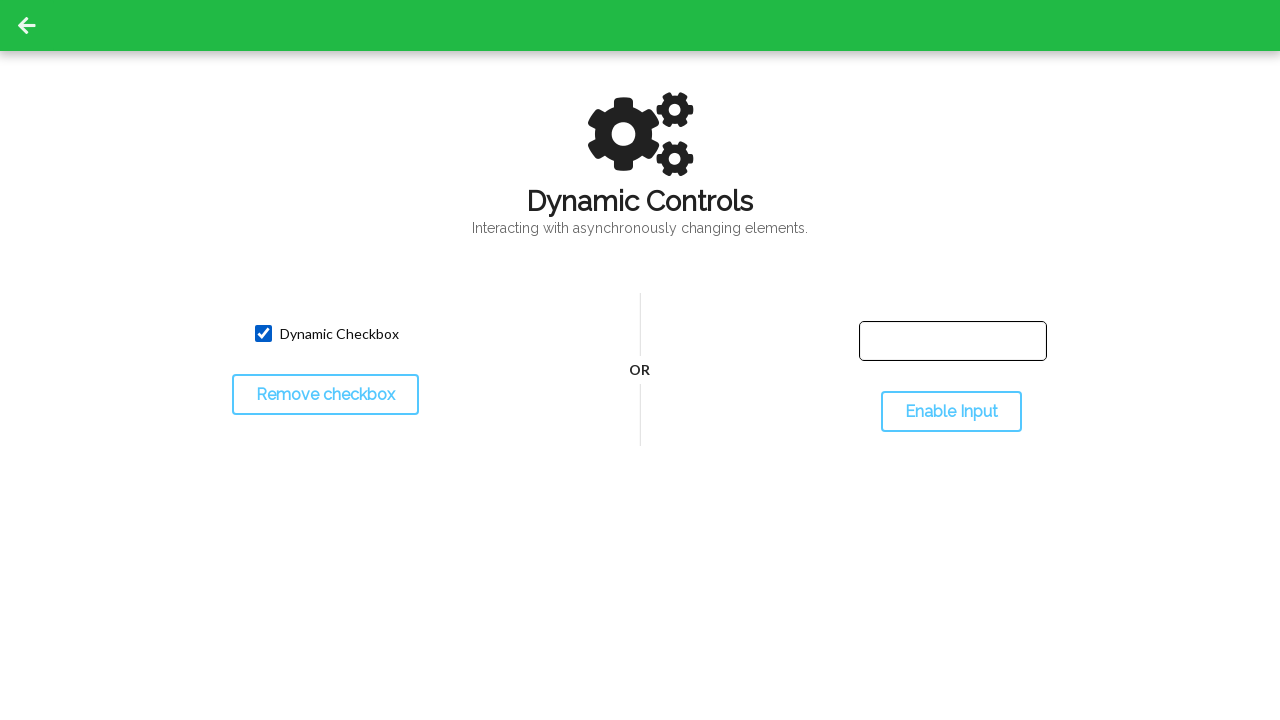

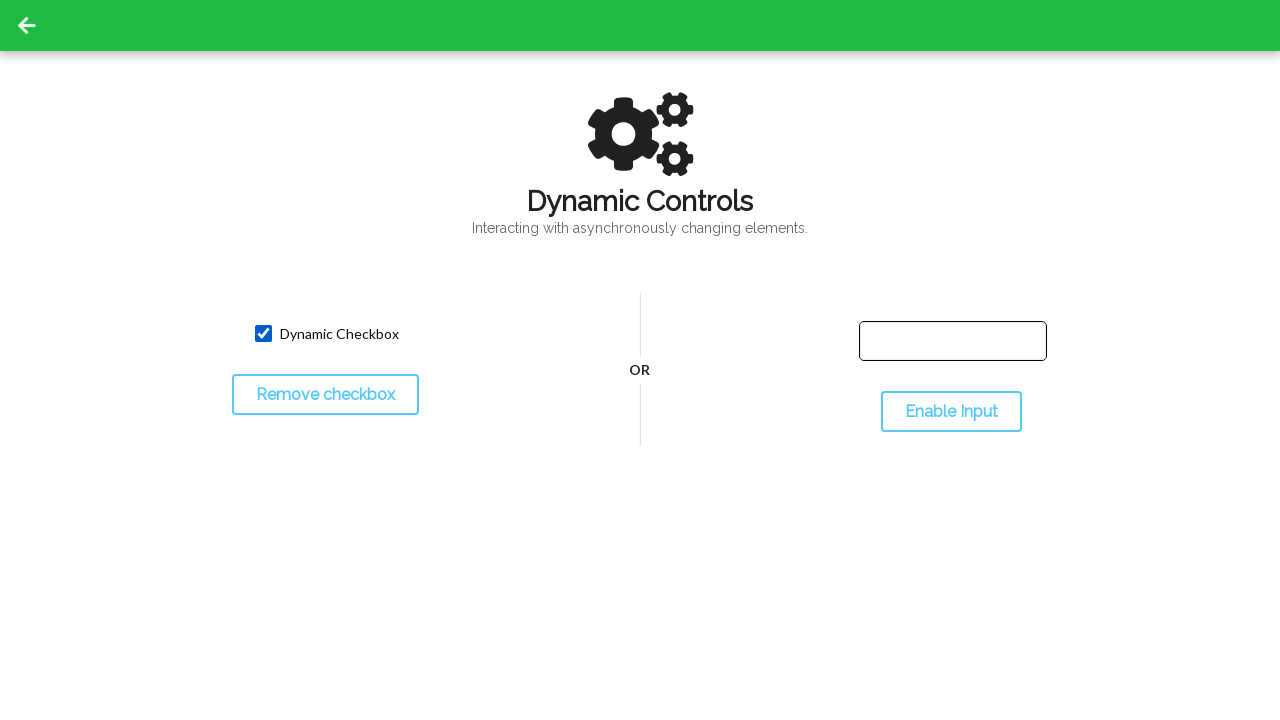